Tests JavaScript prompt alert handling by clicking a button to trigger a prompt, entering text, and dismissing the alert

Starting URL: https://the-internet.herokuapp.com/javascript_alerts

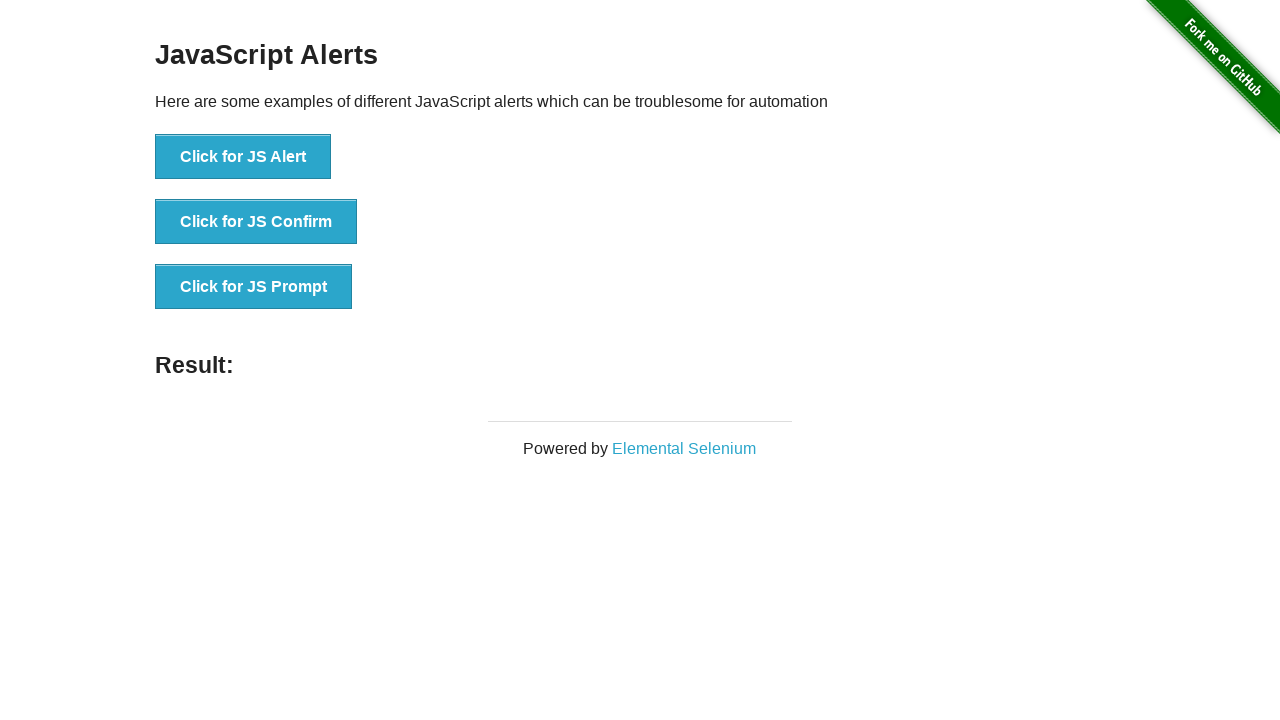

Clicked 'Click for JS Prompt' button to trigger prompt dialog at (254, 287) on xpath=//button[text()='Click for JS Prompt']
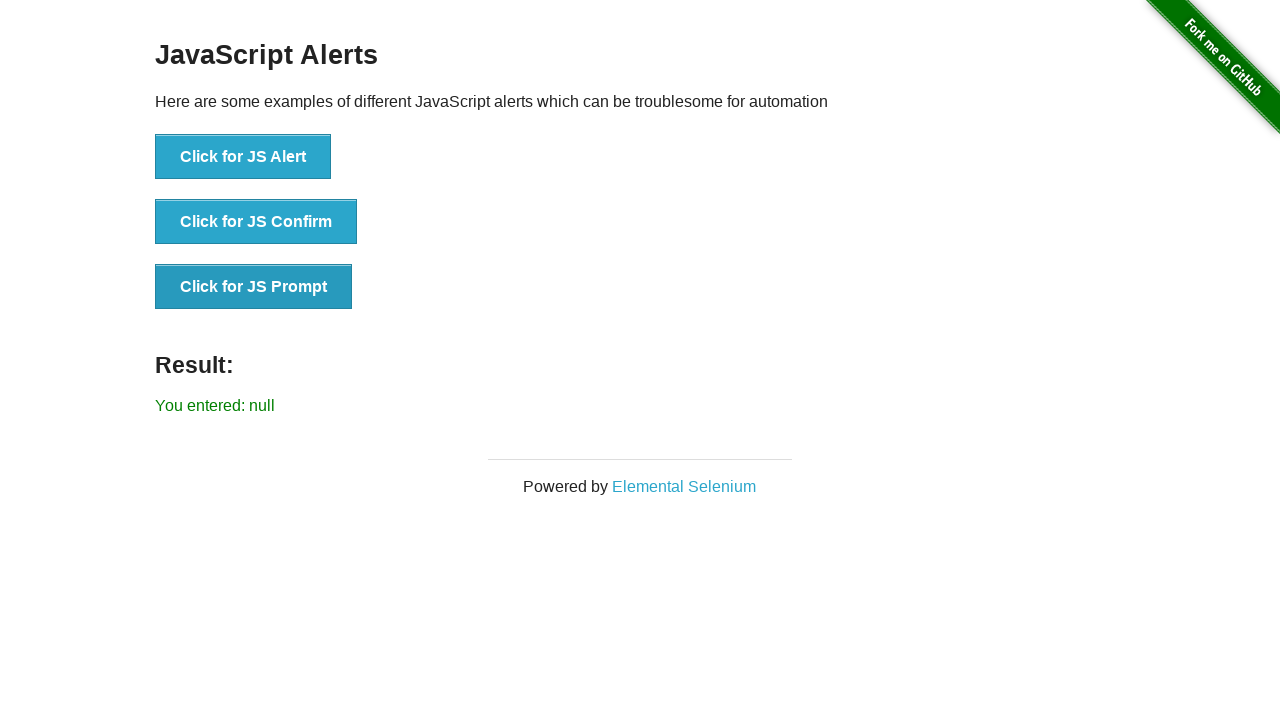

Set up dialog handler to accept prompt with text 'selenium'
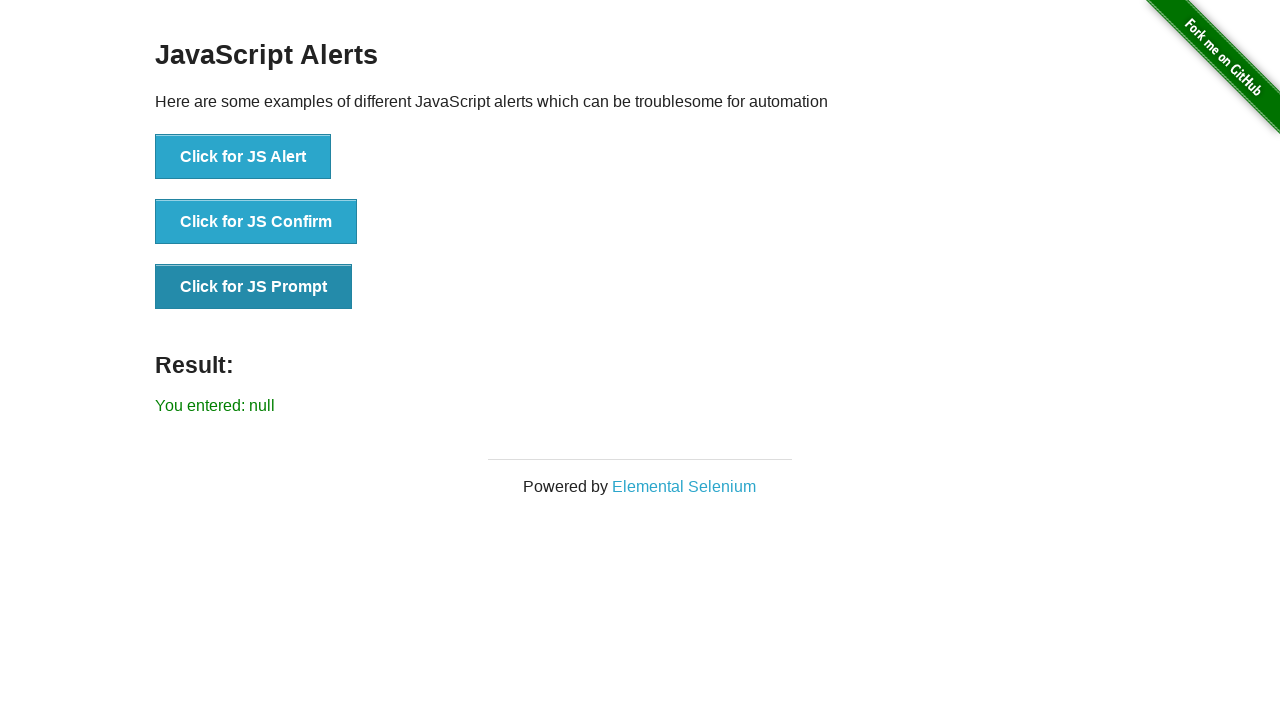

Clicked 'Click for JS Prompt' button again to trigger dialog with handler active at (254, 287) on xpath=//button[text()='Click for JS Prompt']
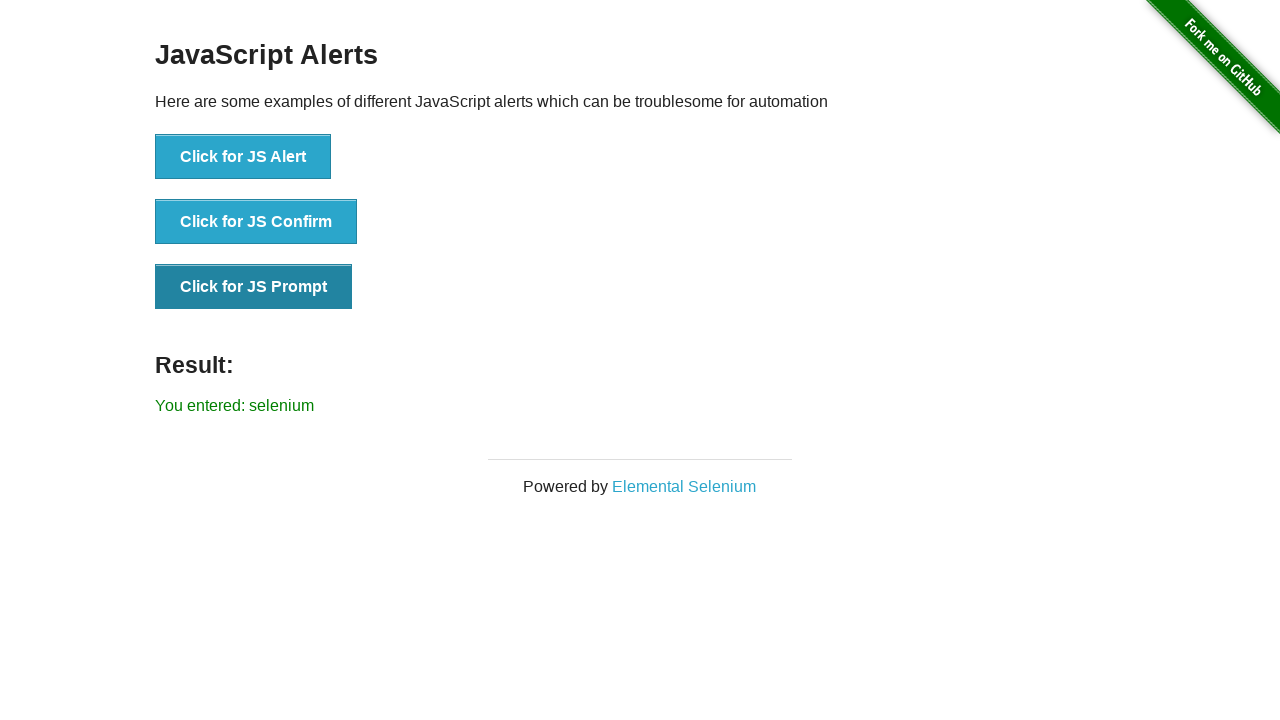

Waited for result element to appear after prompt was dismissed
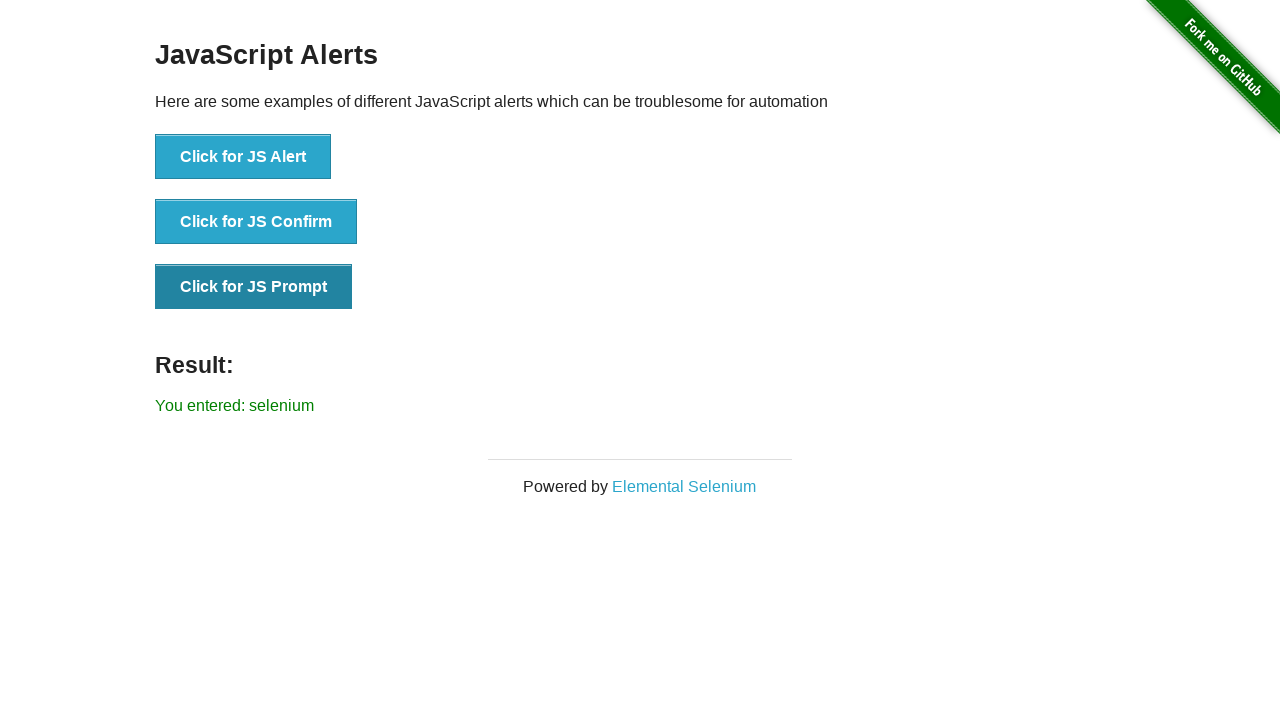

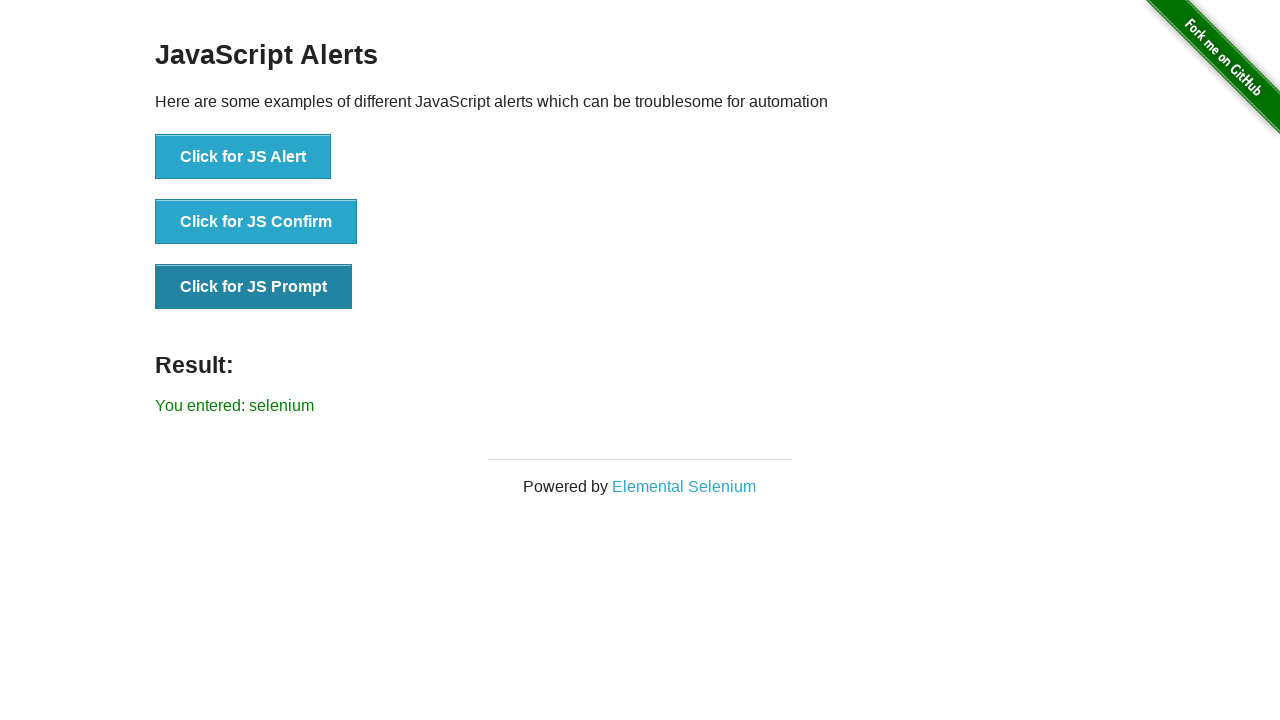